Opens multiple links from a specific column in the footer section by simulating Ctrl+Click to open them in new tabs

Starting URL: https://rahulshettyacademy.com/AutomationPractice/

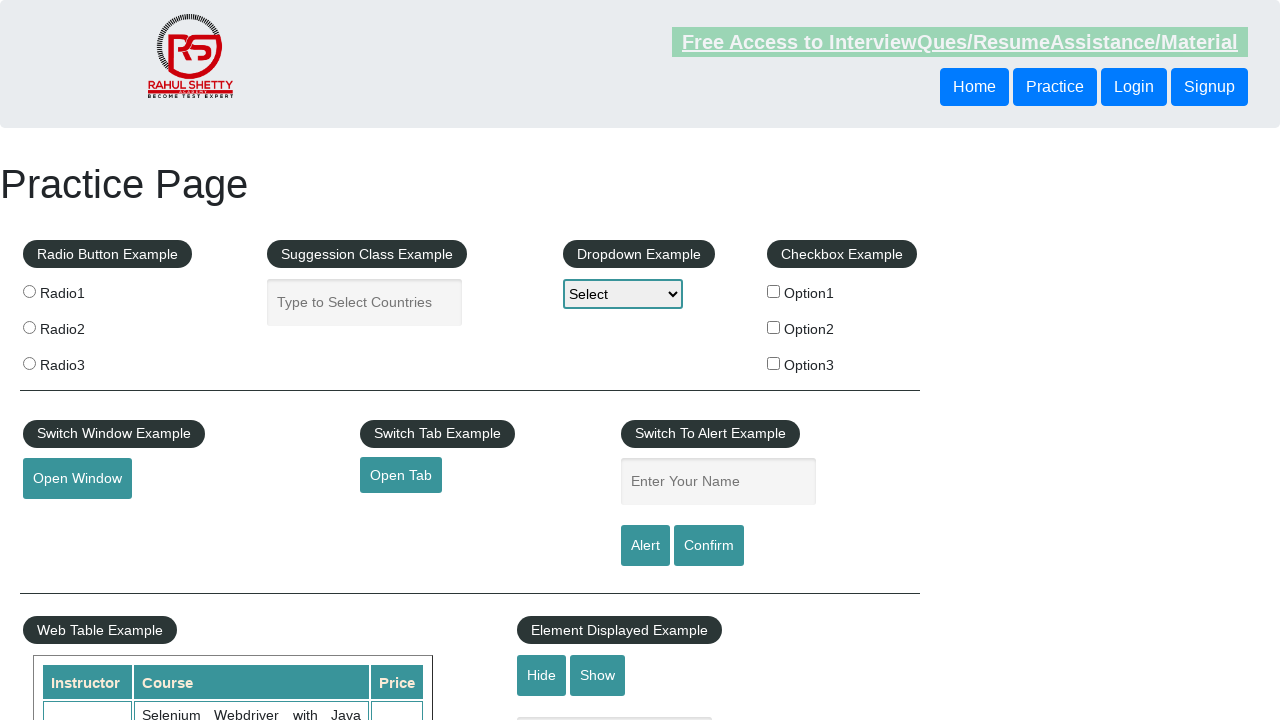

Located all links on the page
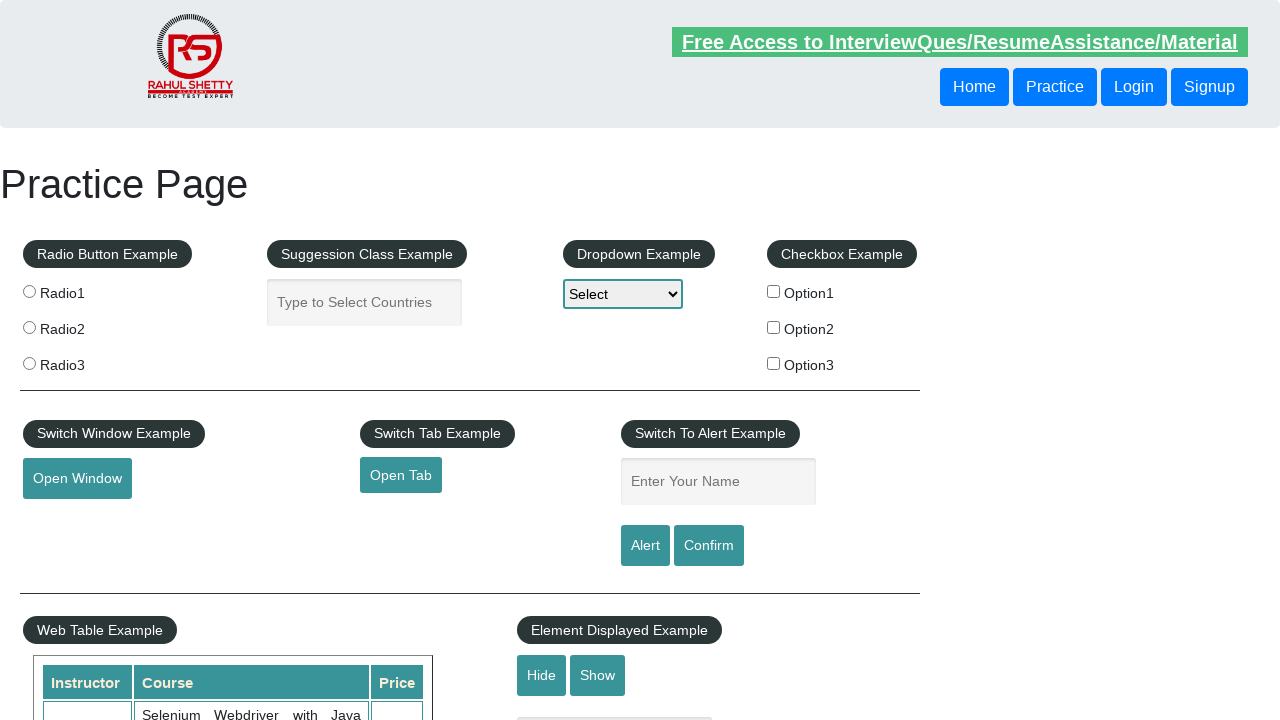

Located footer section links - found 20 links
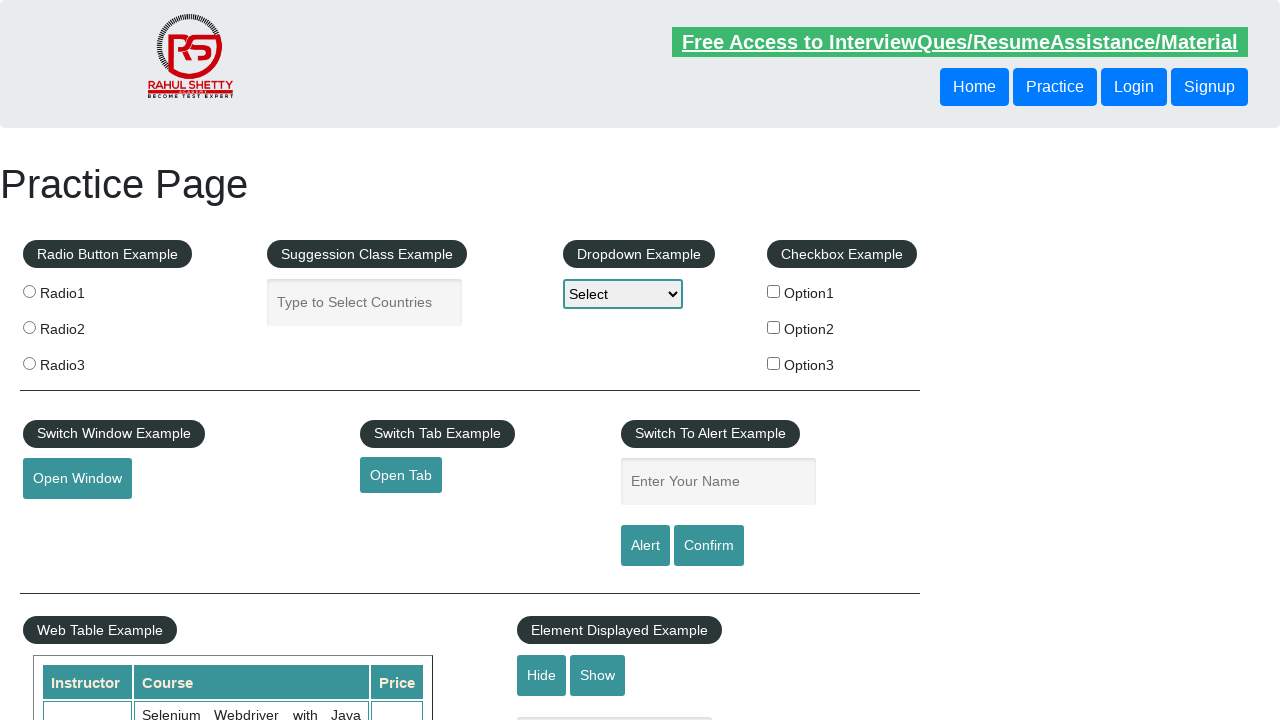

Located third column footer links - found 5 links
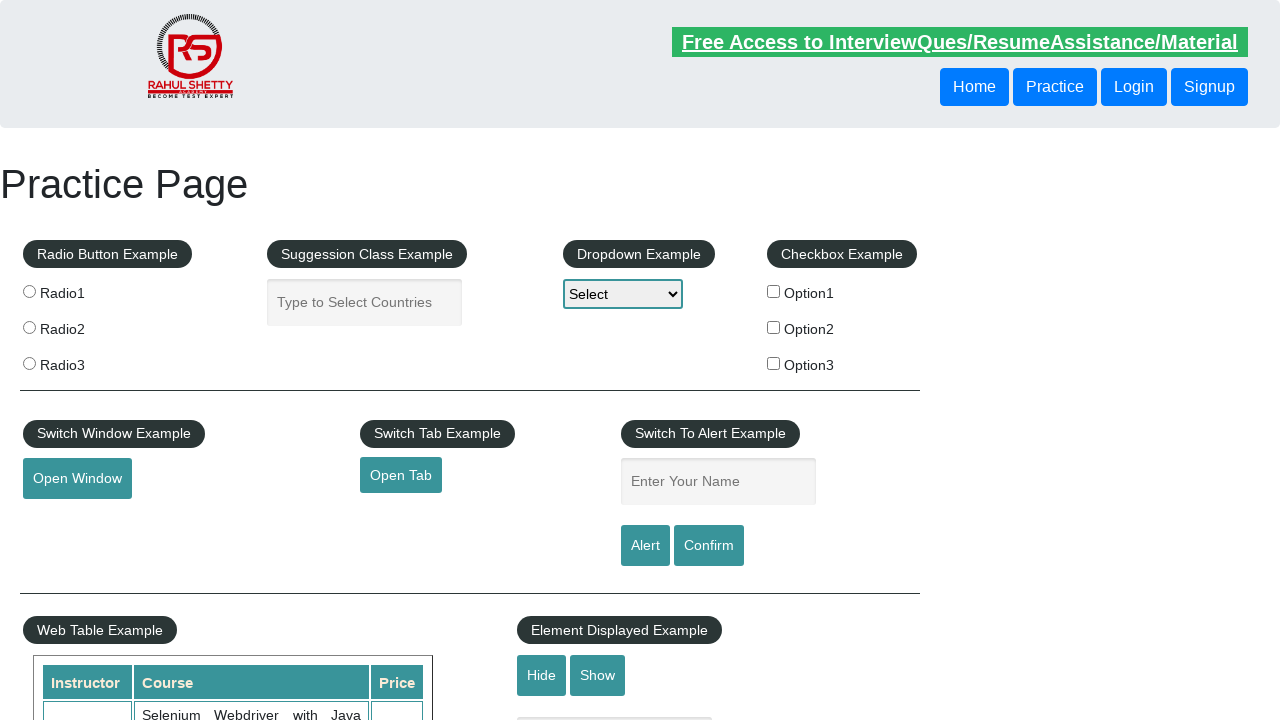

Located link at index 1 in third column
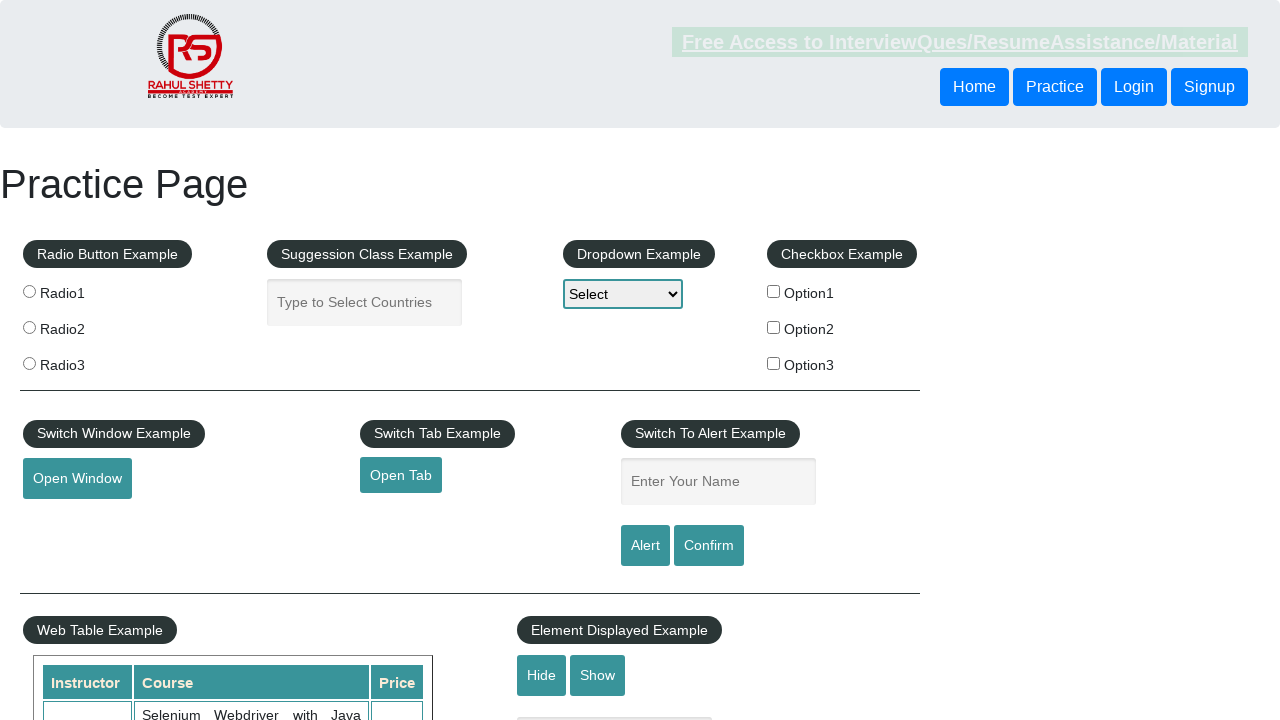

Ctrl+Clicked link 1 to open in new tab at (808, 520) on xpath=//table/tbody/tr/td[3]/ul//a >> nth=1
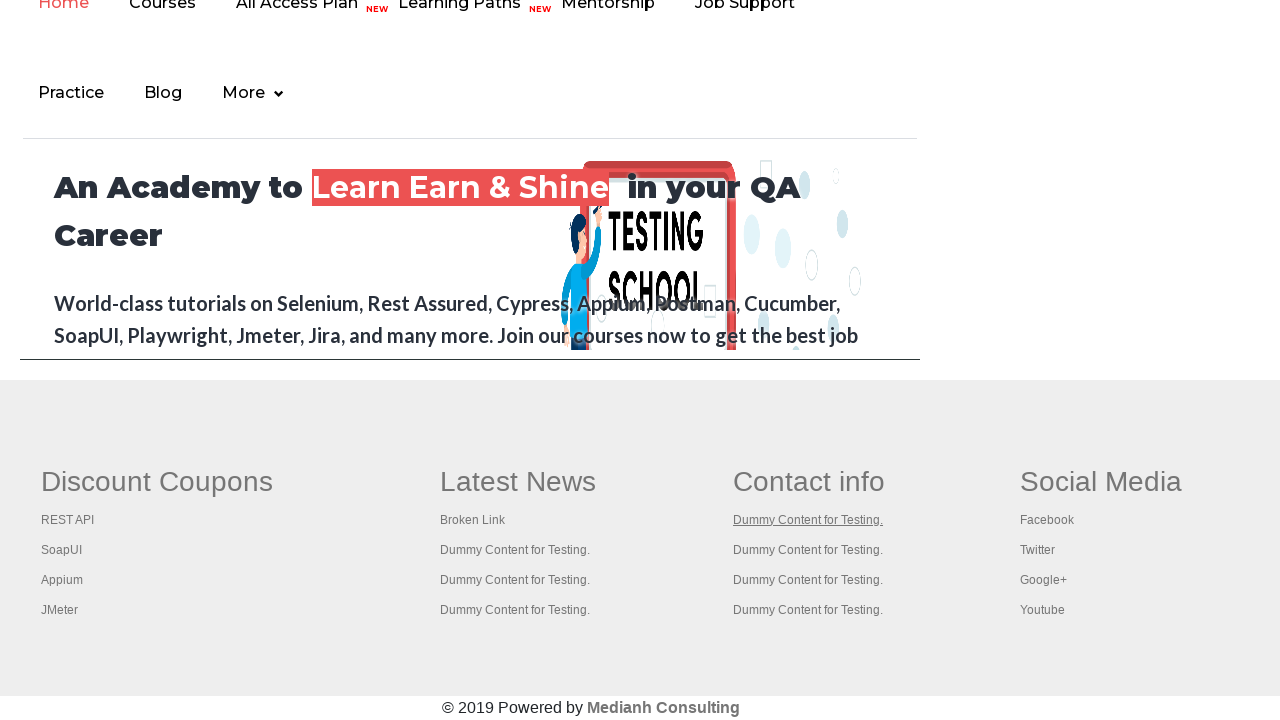

Waited 1 second before next link click
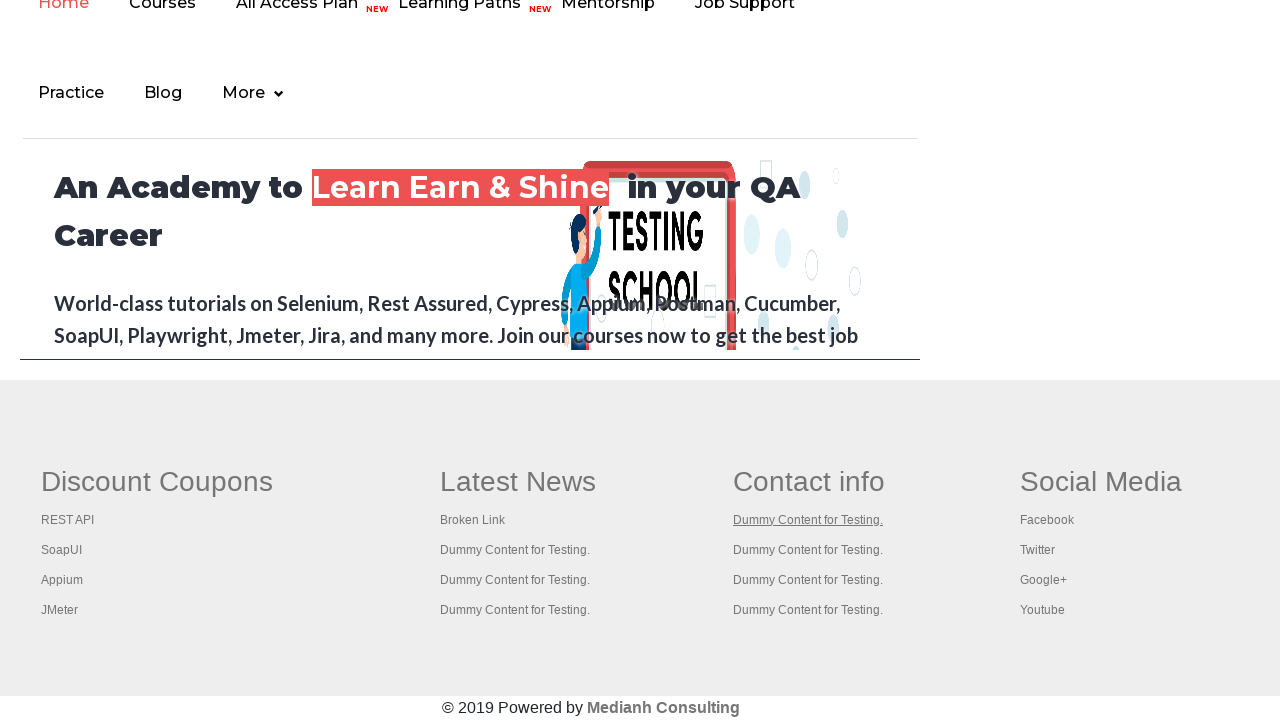

Located link at index 2 in third column
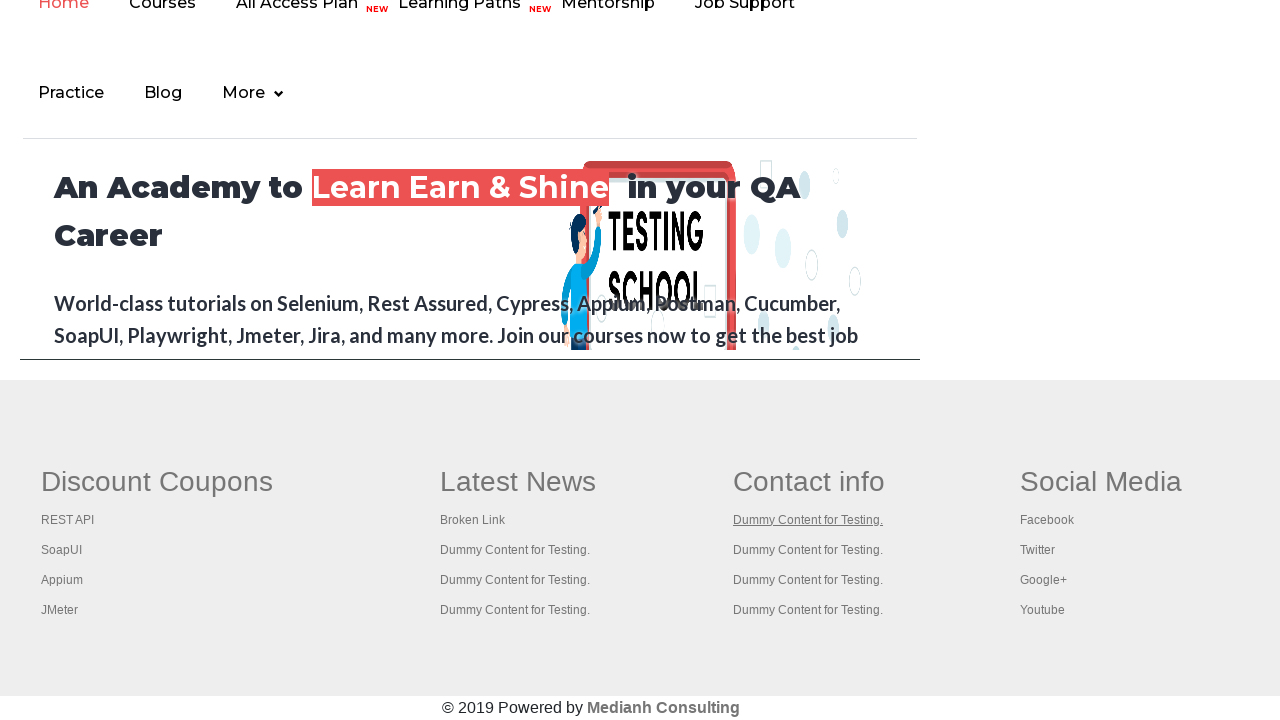

Ctrl+Clicked link 2 to open in new tab at (808, 550) on xpath=//table/tbody/tr/td[3]/ul//a >> nth=2
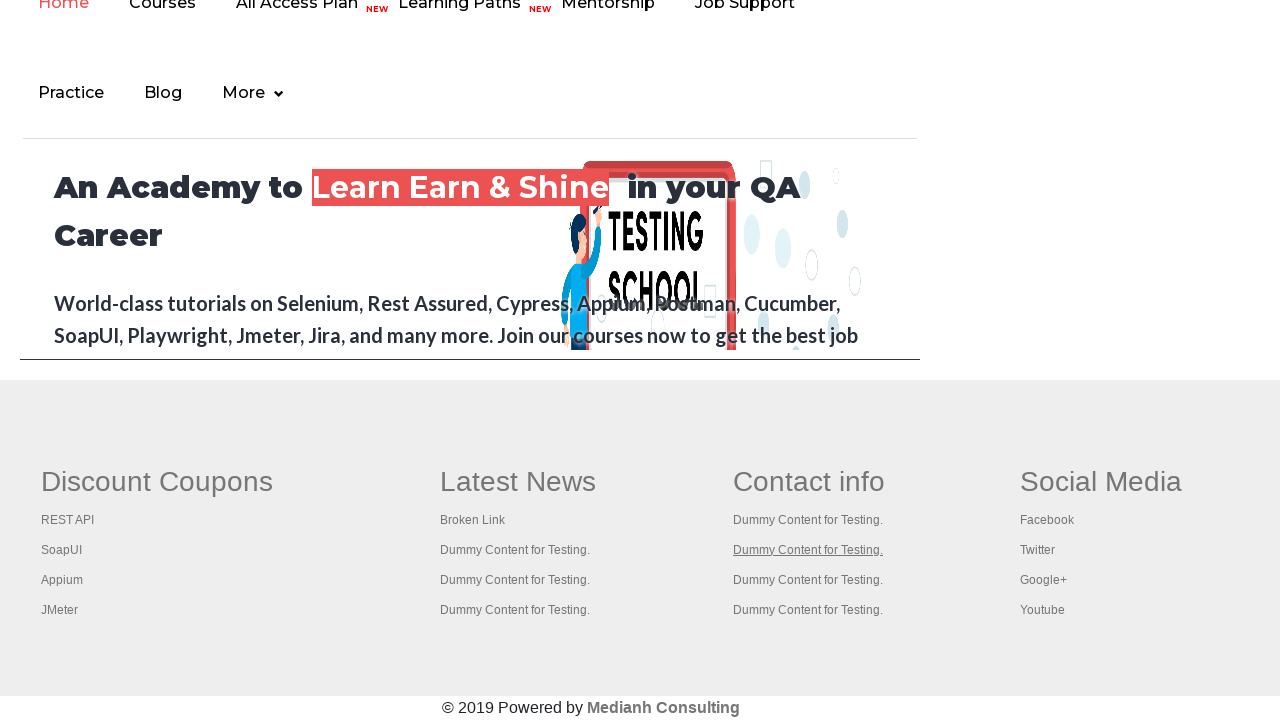

Waited 1 second before next link click
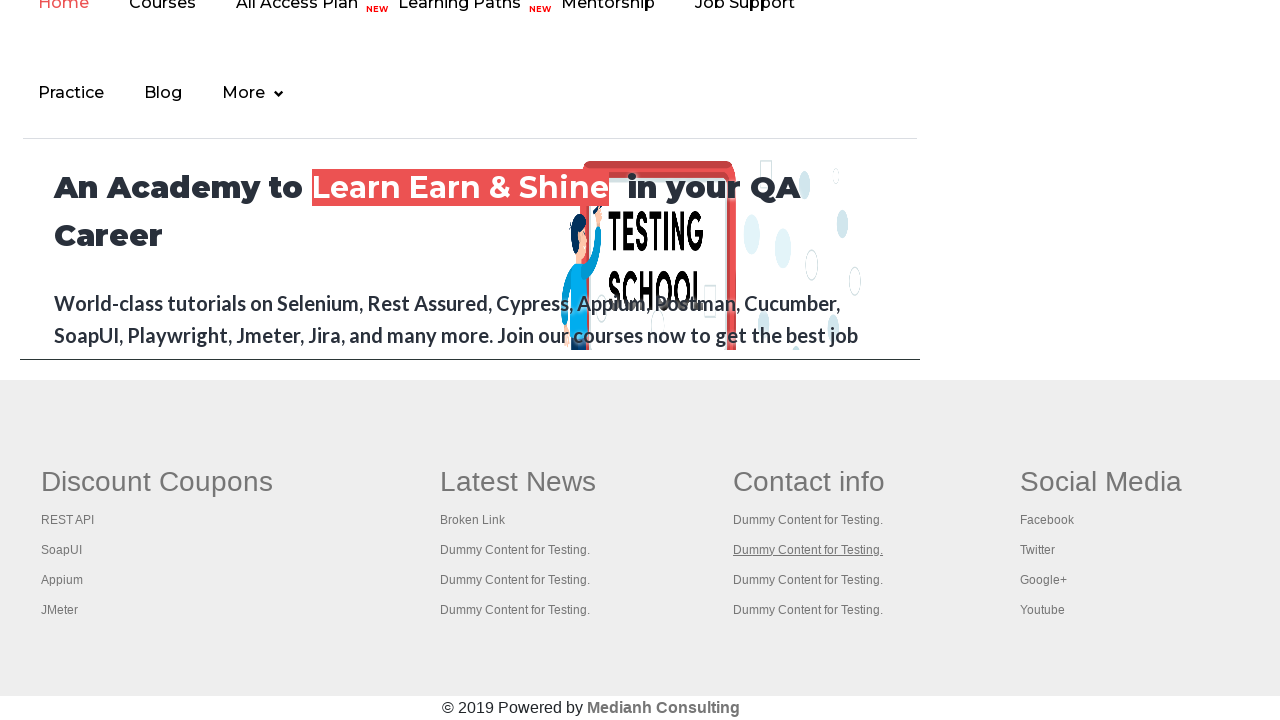

Located link at index 3 in third column
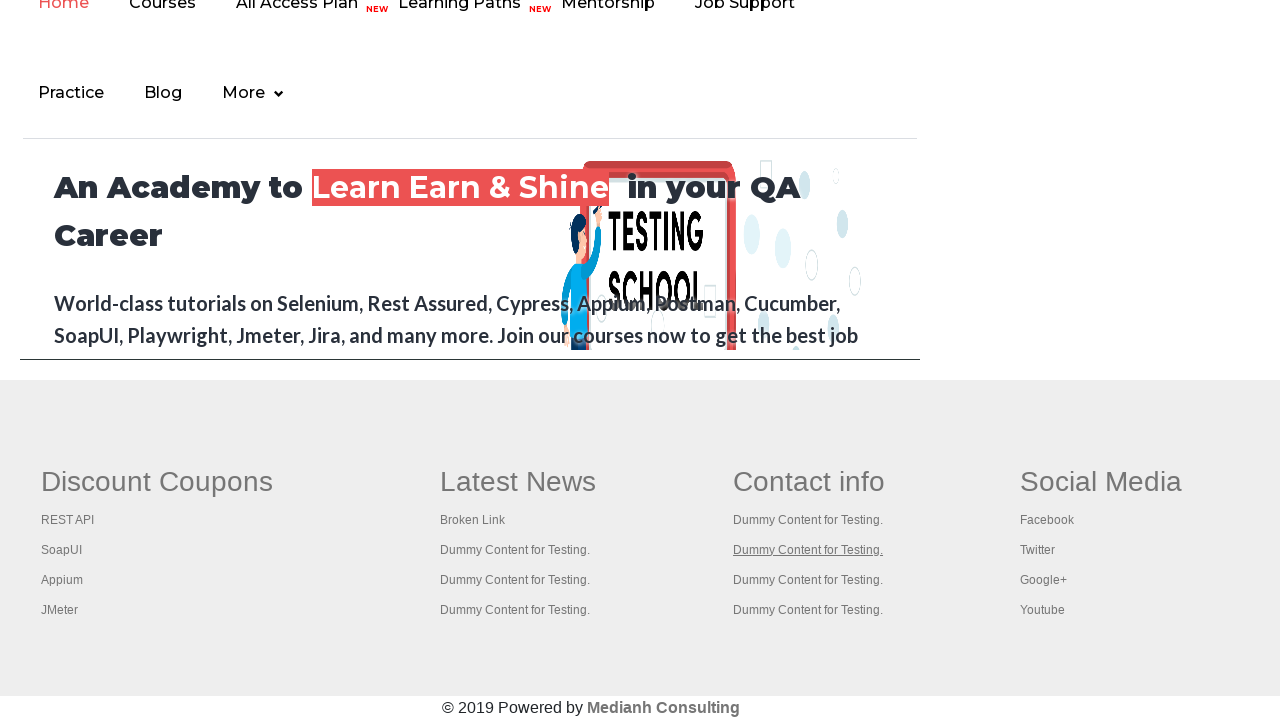

Ctrl+Clicked link 3 to open in new tab at (808, 580) on xpath=//table/tbody/tr/td[3]/ul//a >> nth=3
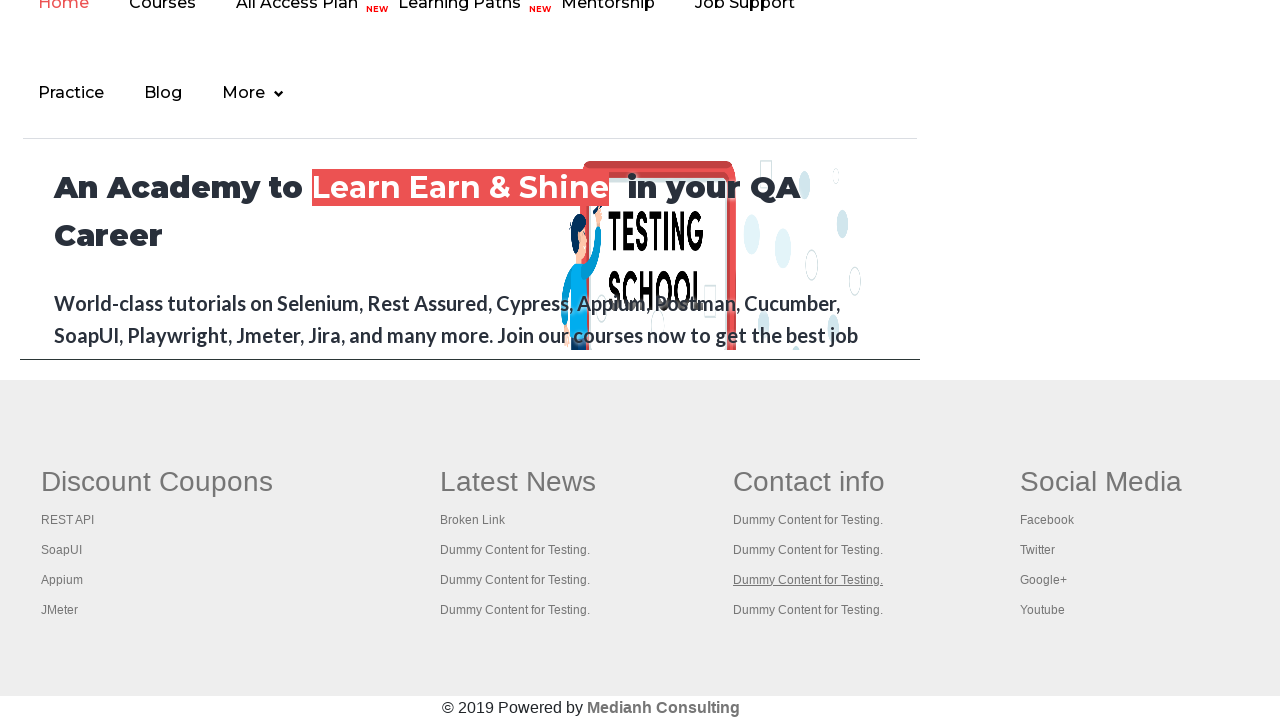

Waited 1 second before next link click
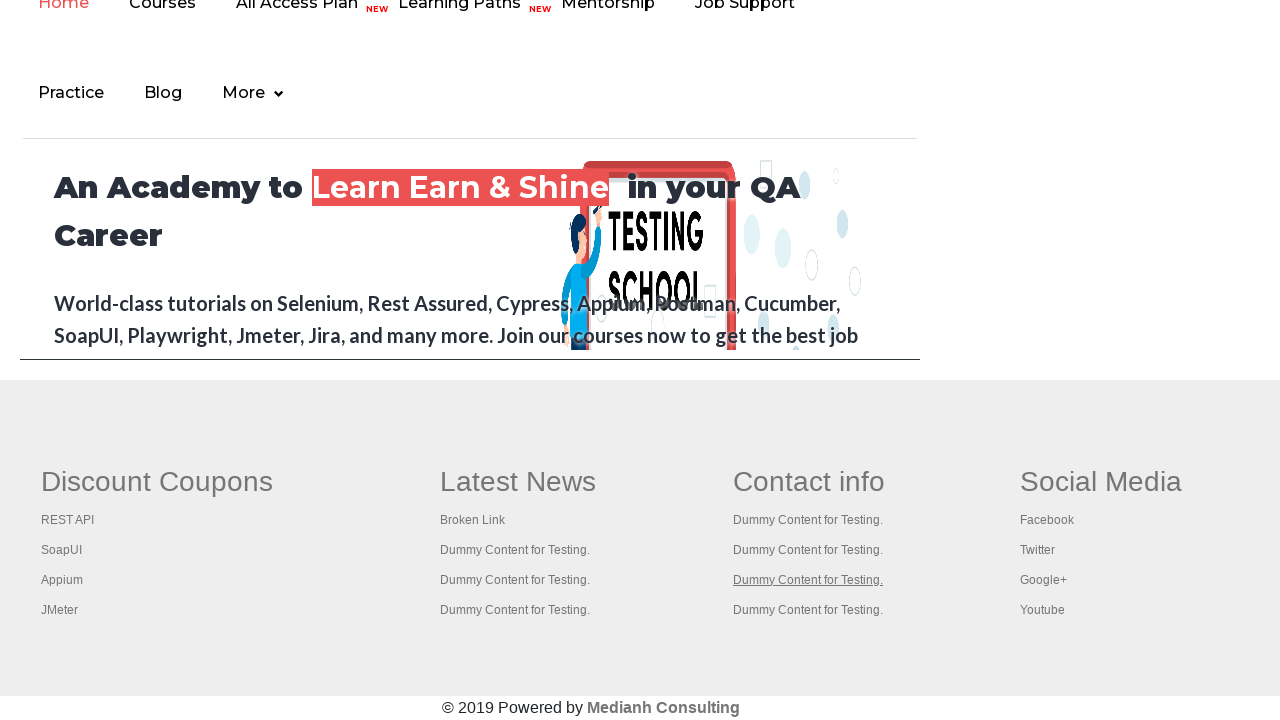

Located link at index 4 in third column
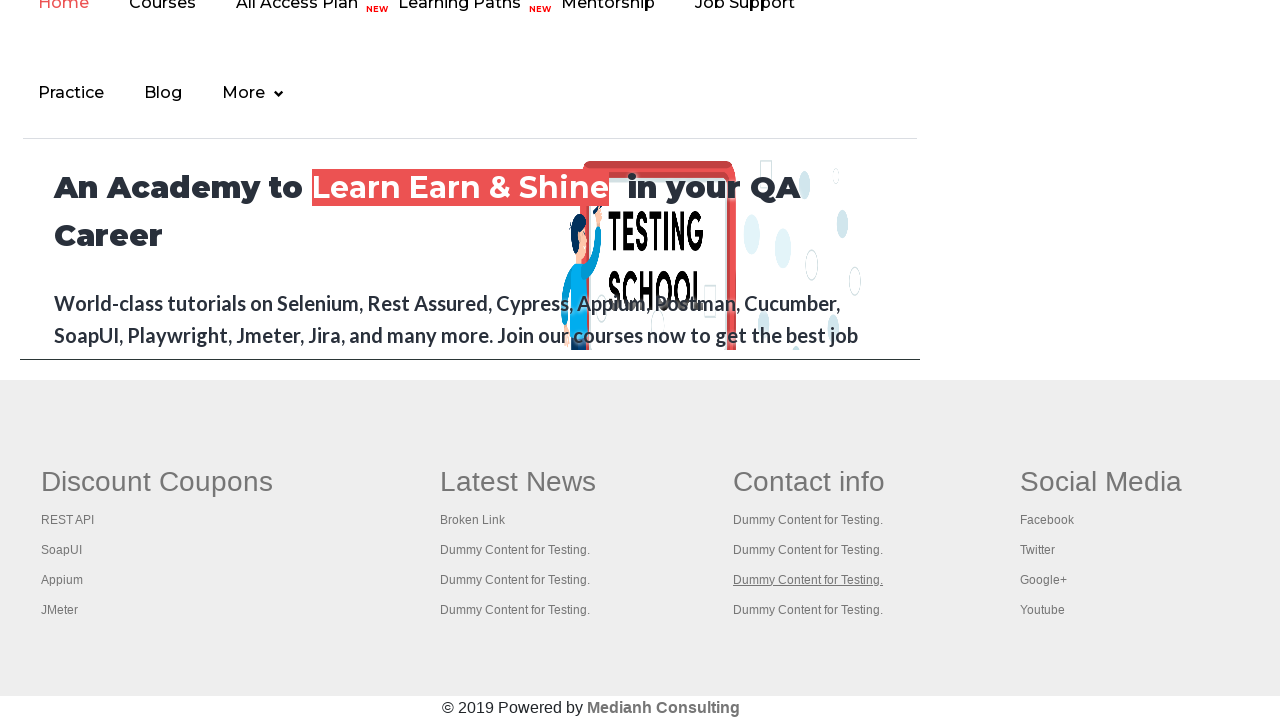

Ctrl+Clicked link 4 to open in new tab at (808, 610) on xpath=//table/tbody/tr/td[3]/ul//a >> nth=4
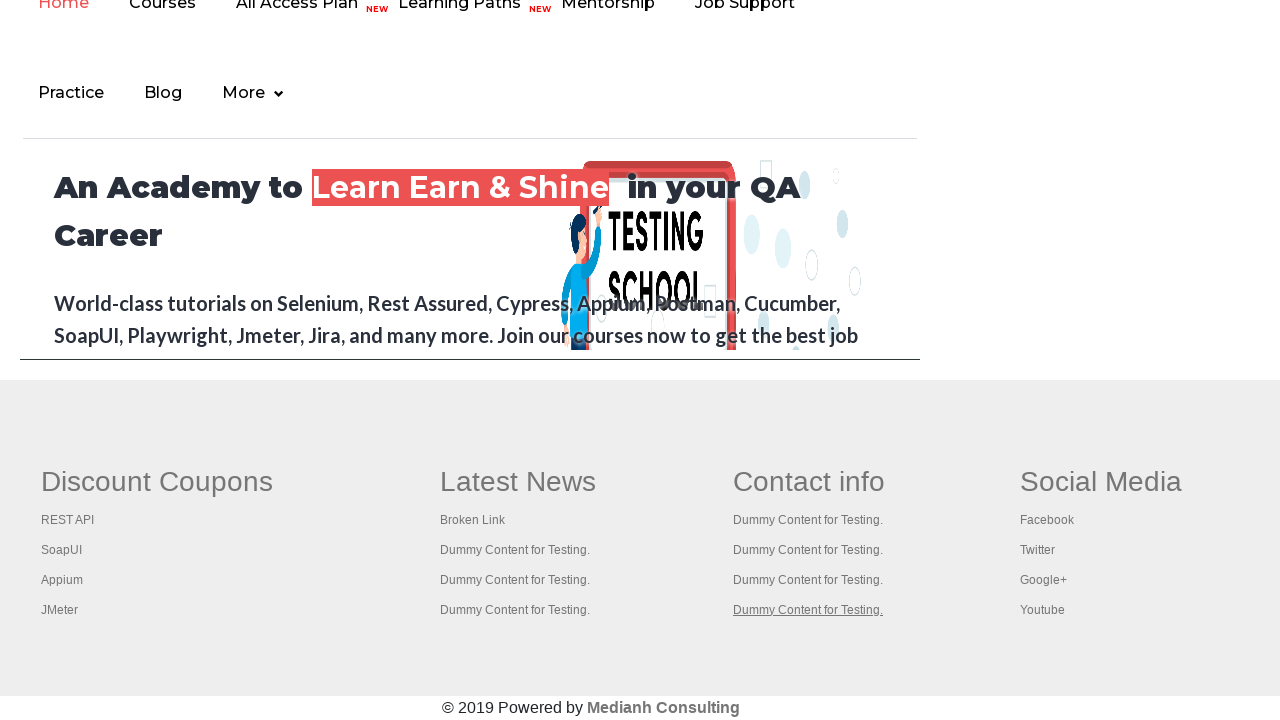

Waited 1 second before next link click
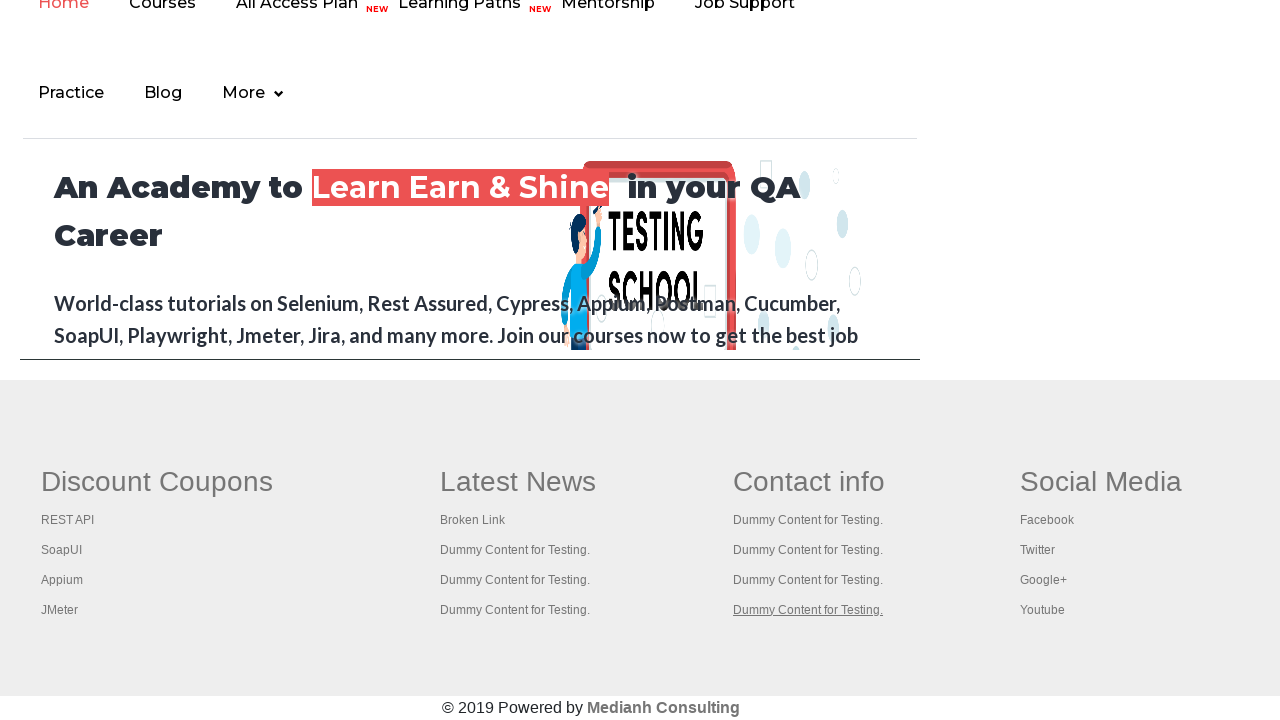

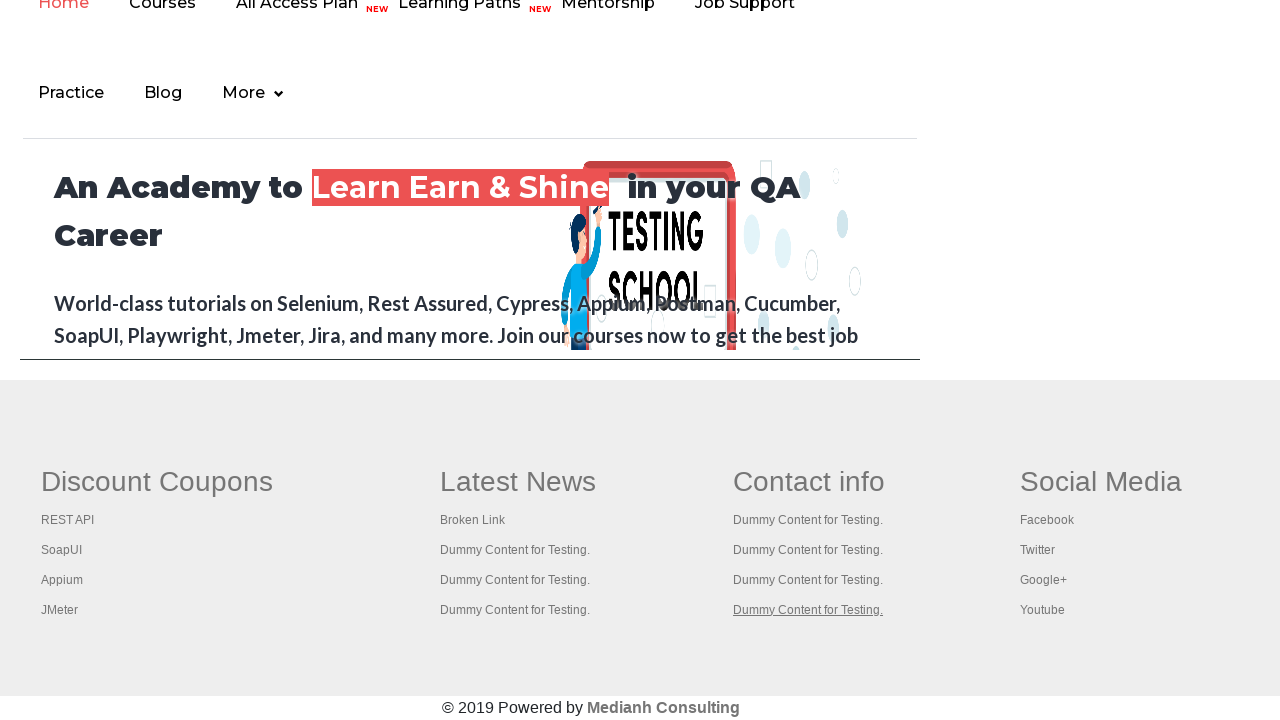